Navigates to RedBus website and verifies if a specific city link (Singapore) is present among all the links on the page

Starting URL: https://www.redbus.in

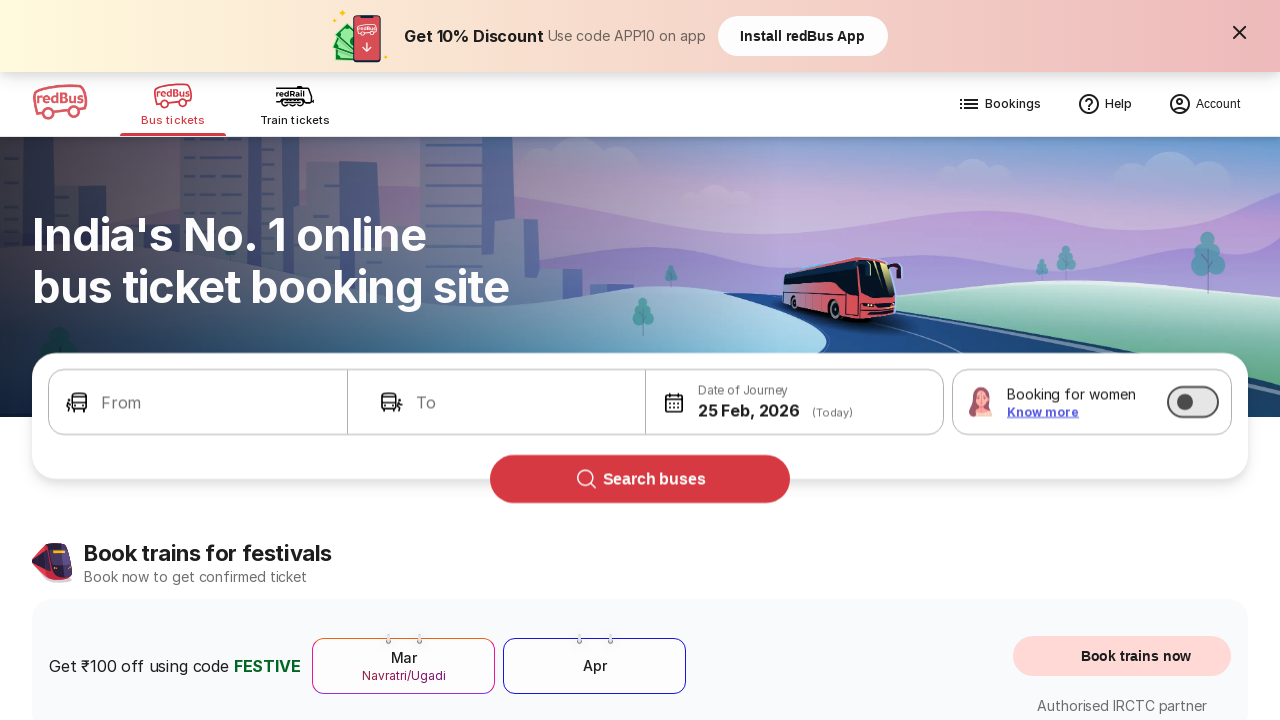

Waited for page to load with networkidle state
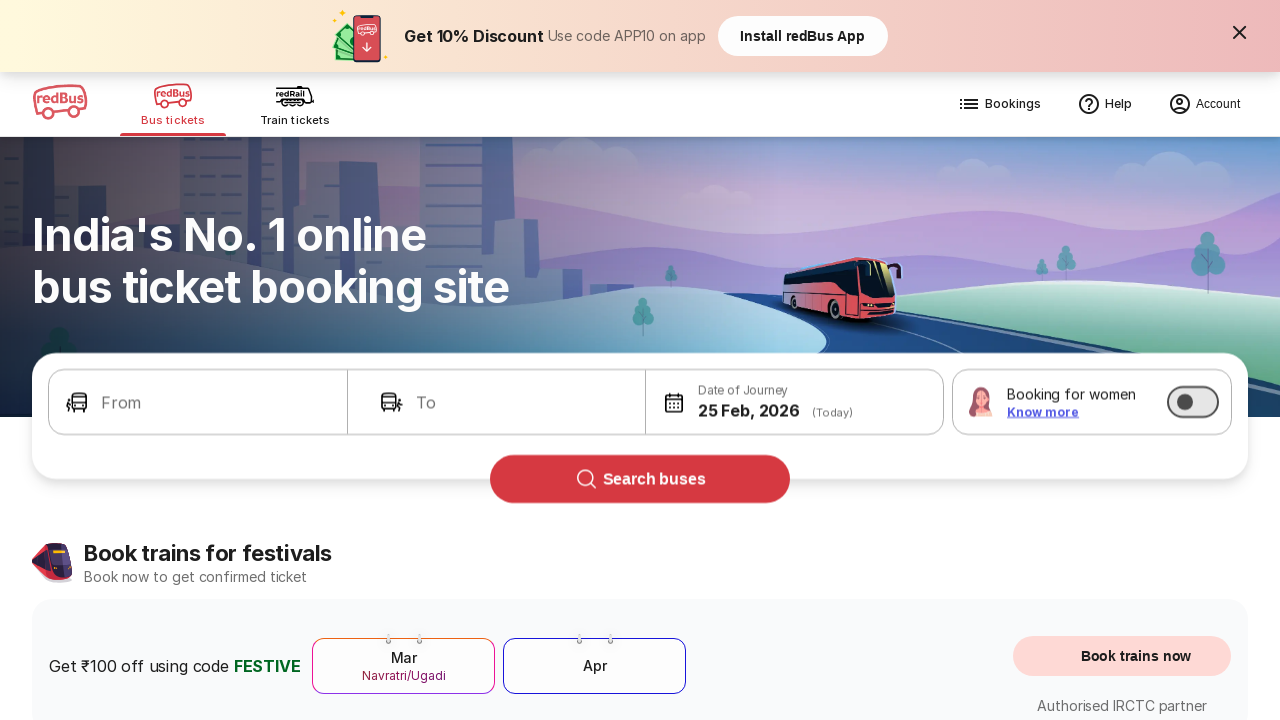

Retrieved all link elements from the page
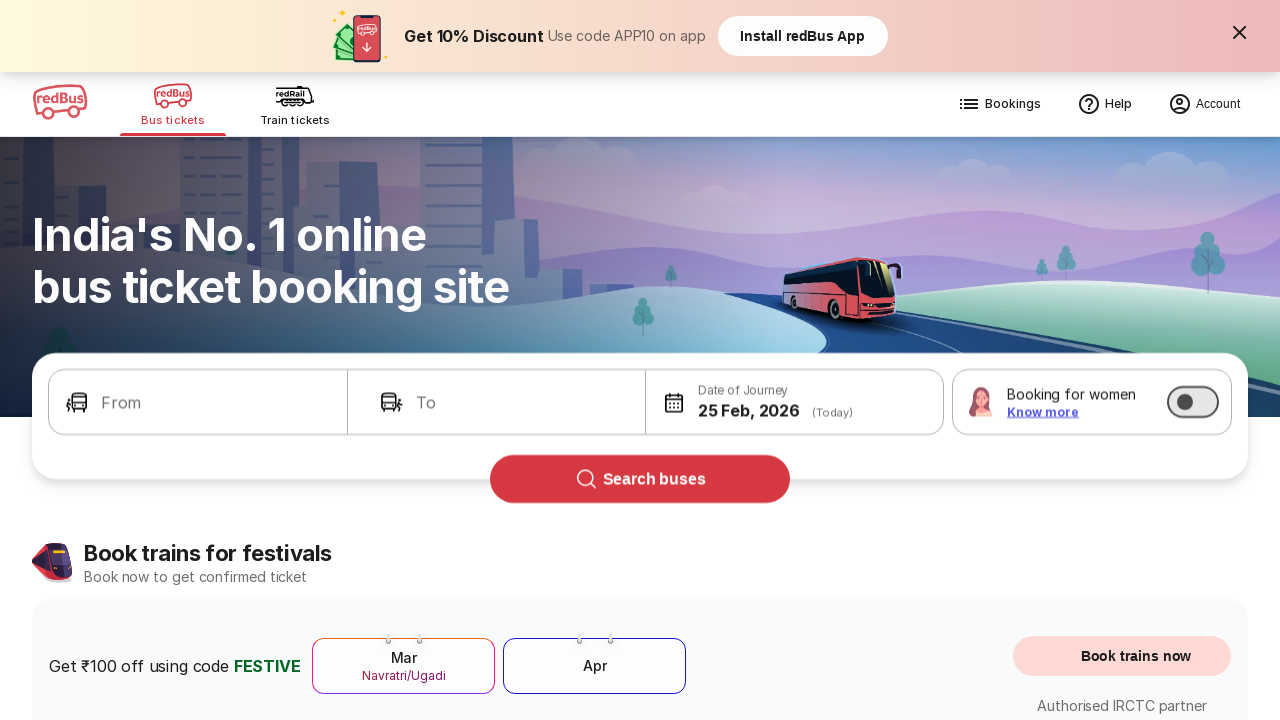

Found link containing 'Singapore'
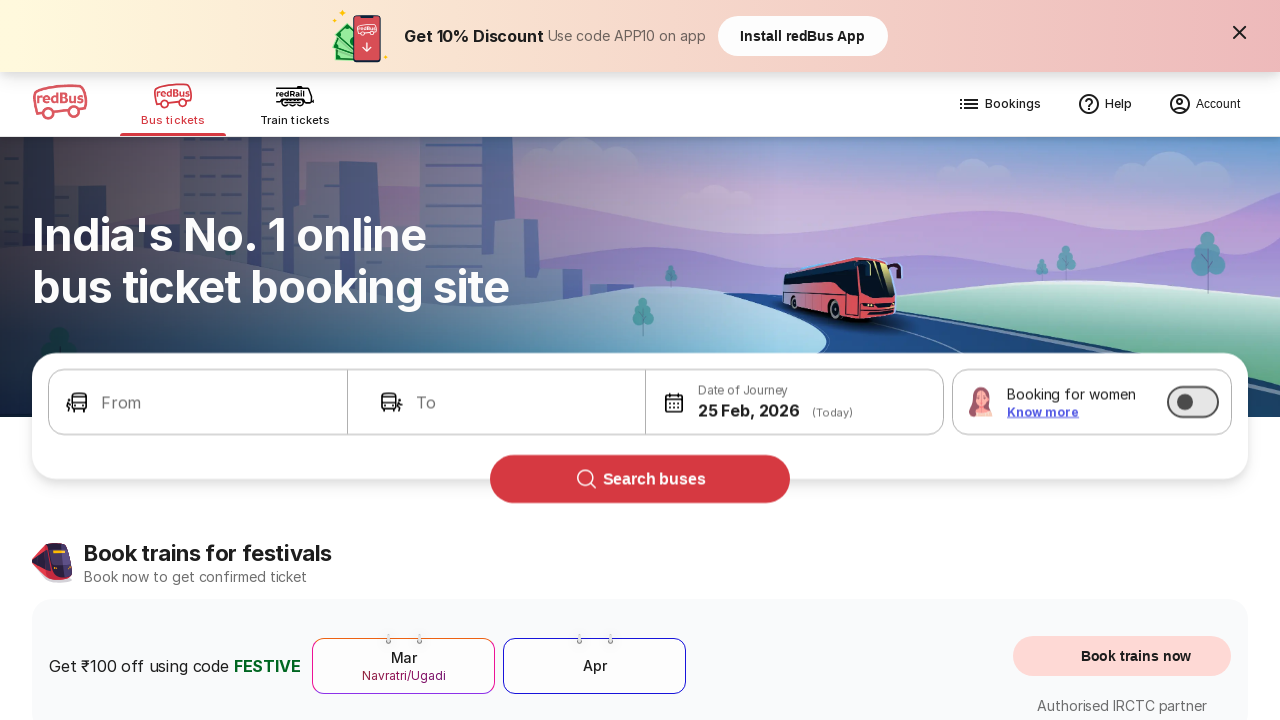

Verified that 'Singapore' link is present on the page - TEST PASS
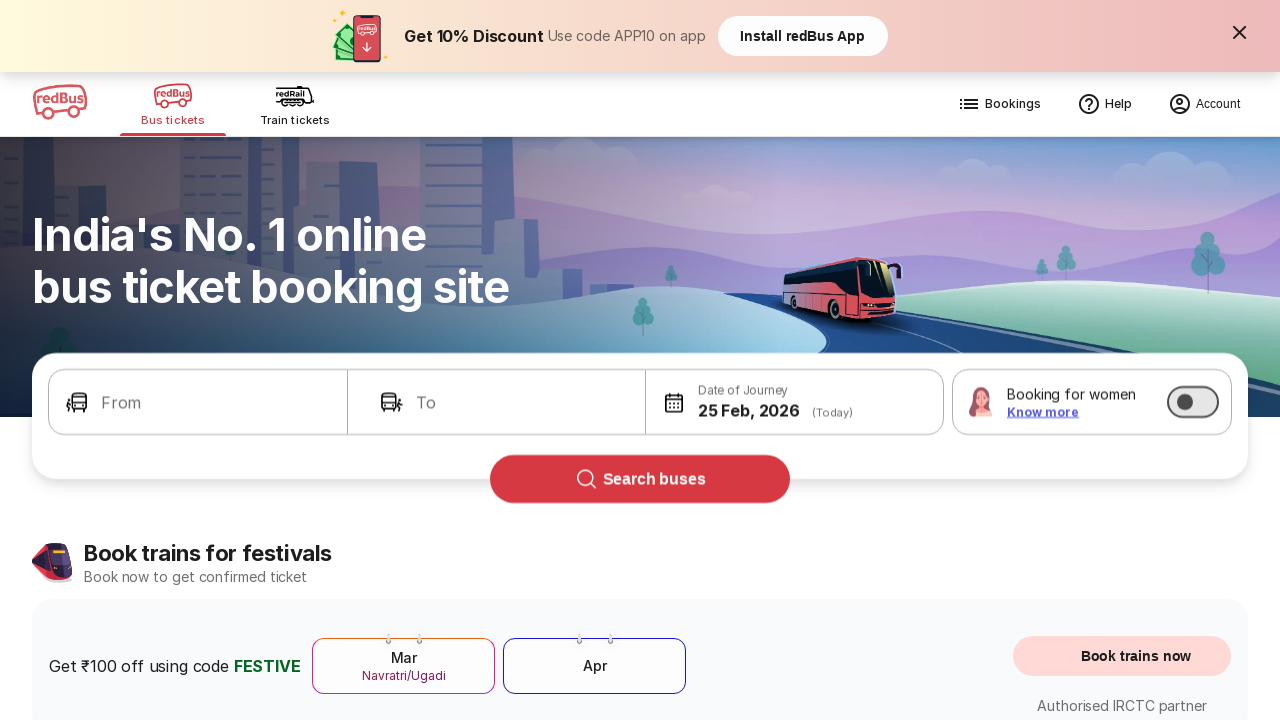

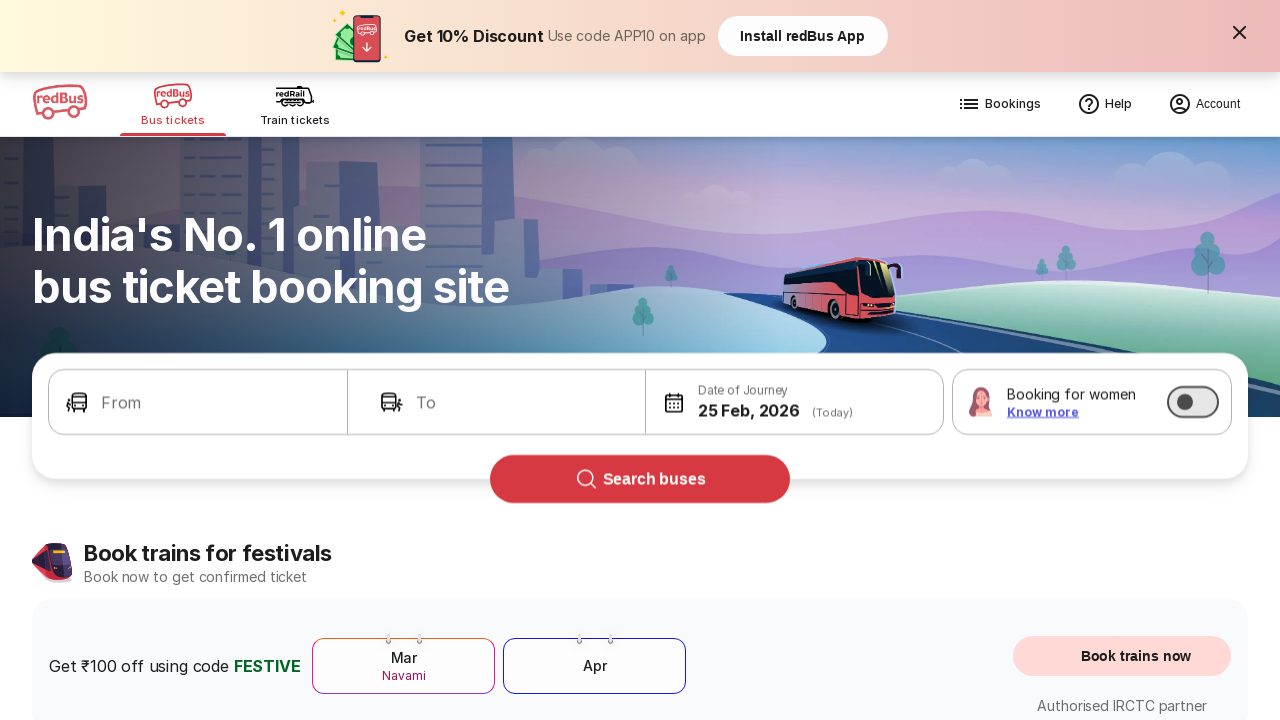